Tests select dropdown functionality by selecting options by index and visible text, then verifying the selected values

Starting URL: https://rahulshettyacademy.com/AutomationPractice/

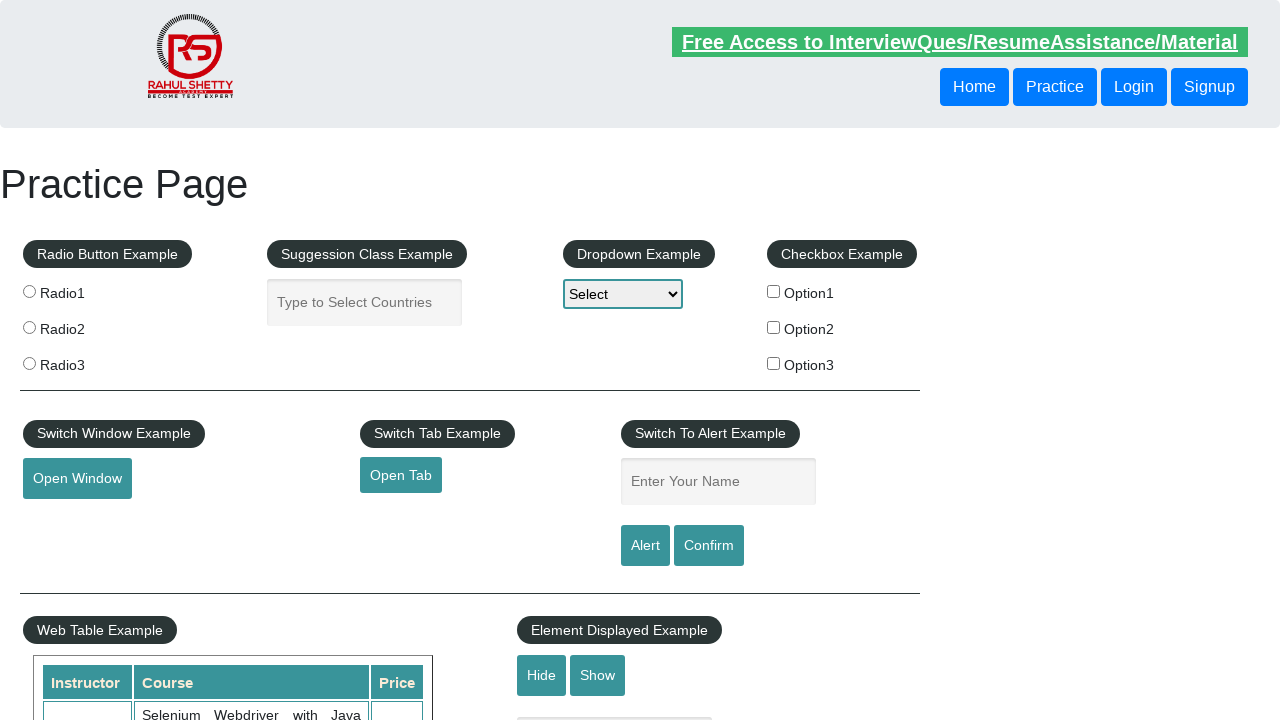

Waited for select dropdown element to load
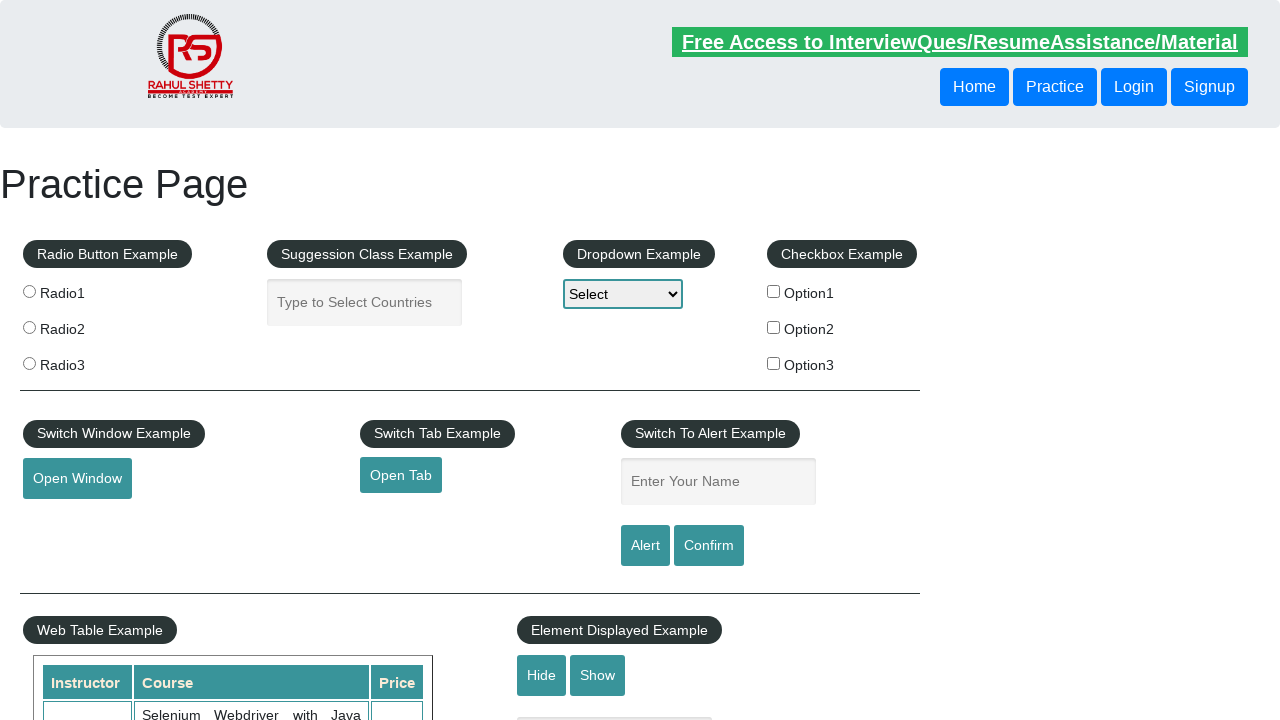

Located the first select dropdown element
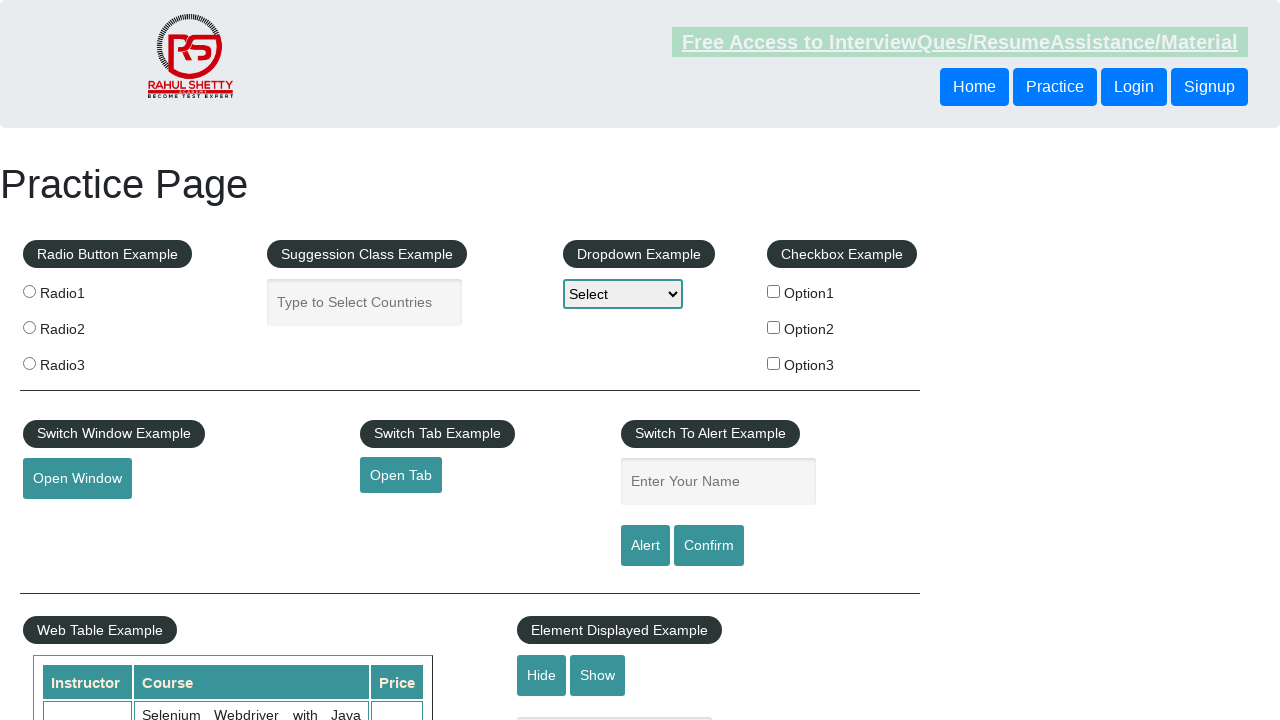

Verified that the select dropdown has no default selected option
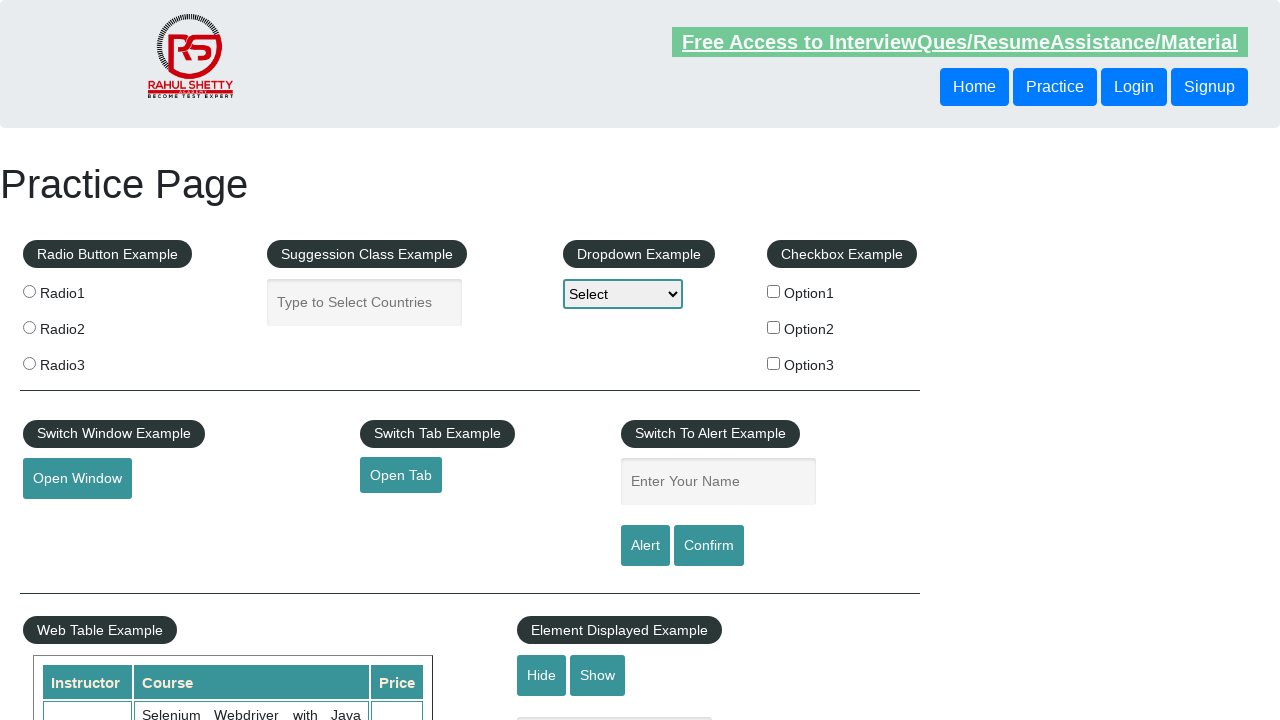

Selected Option2 from dropdown using index 2 on select
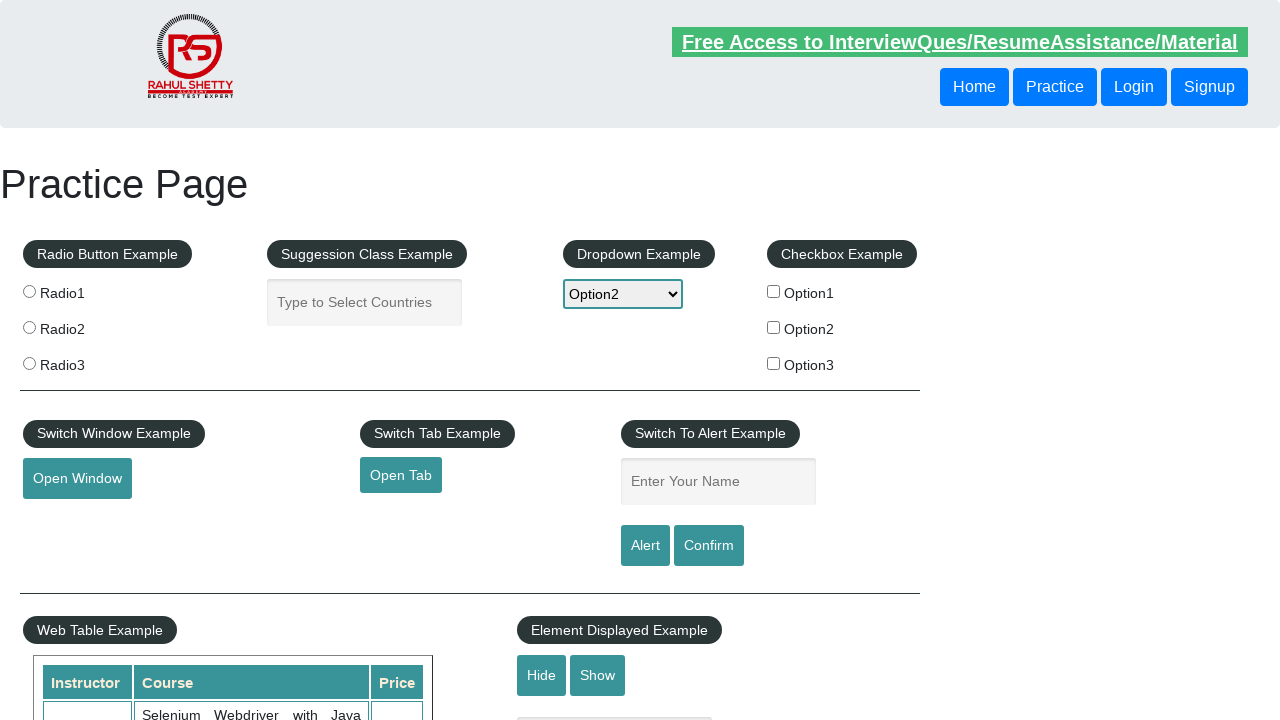

Selected Option3 from dropdown using visible text label on select
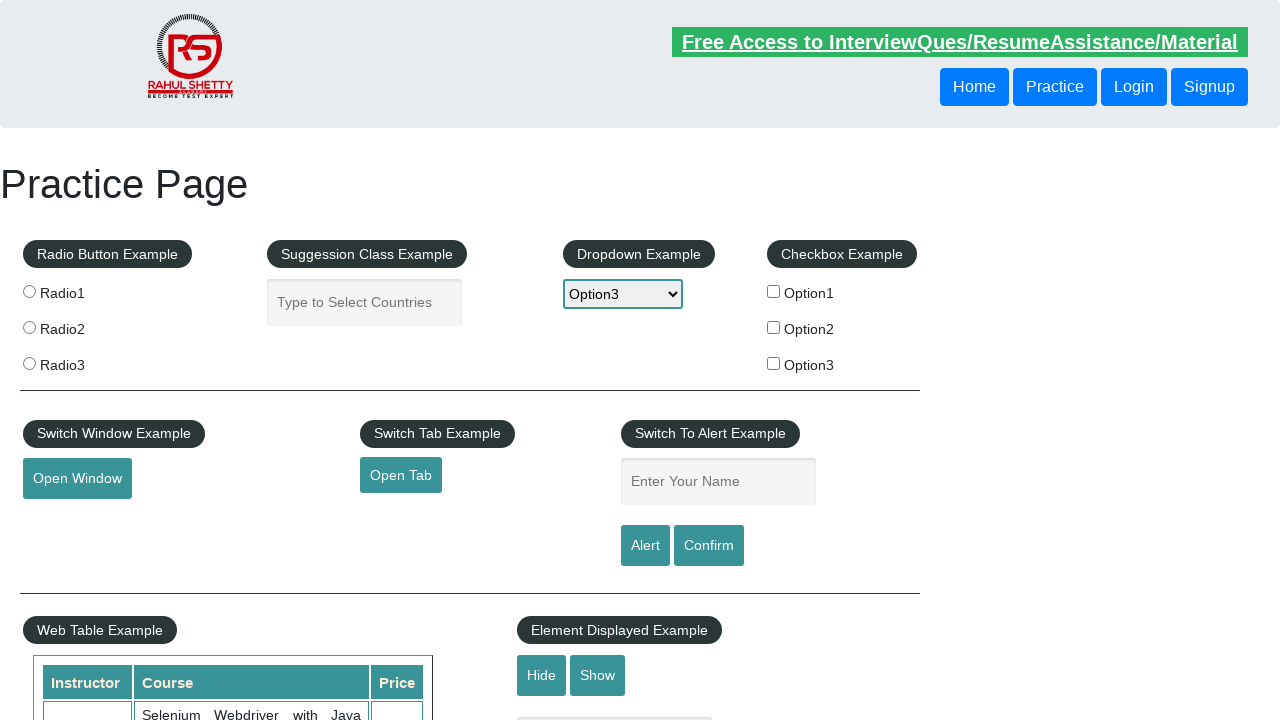

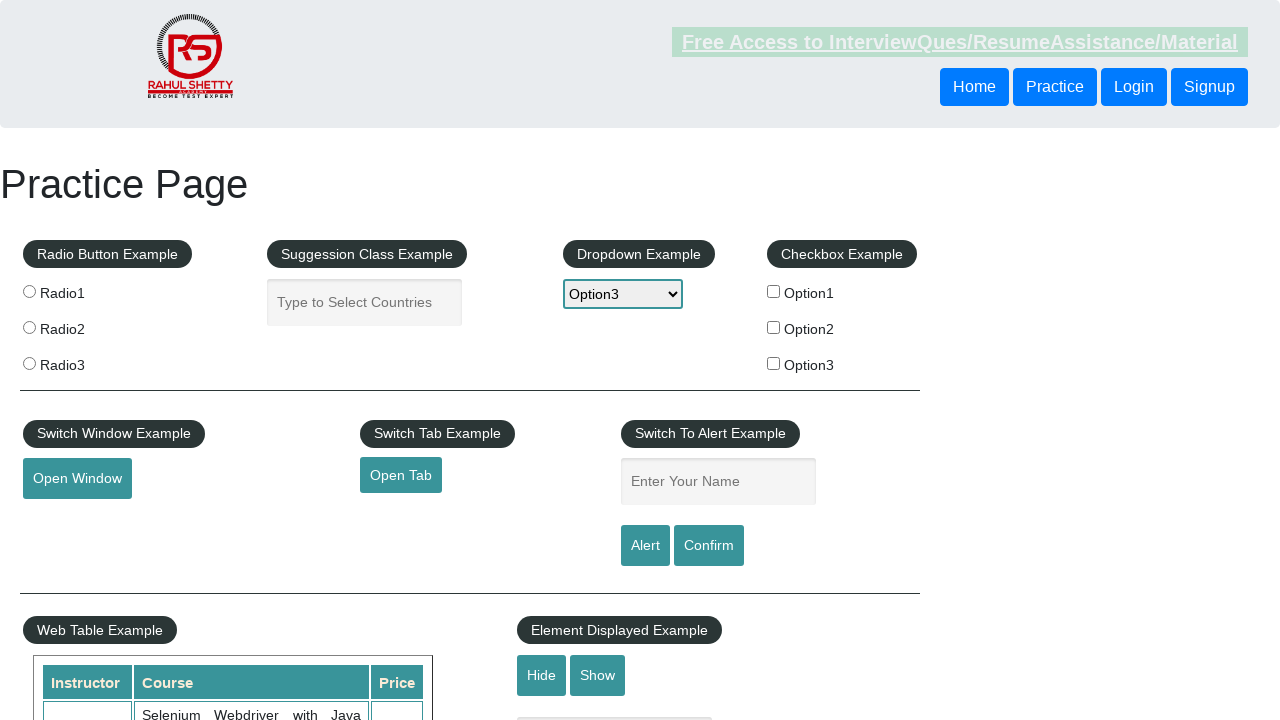